Tests the registration form with mismatched password and password confirmation fields, verifying that an error message is displayed.

Starting URL: https://parabank.parasoft.com/parabank/index.htm

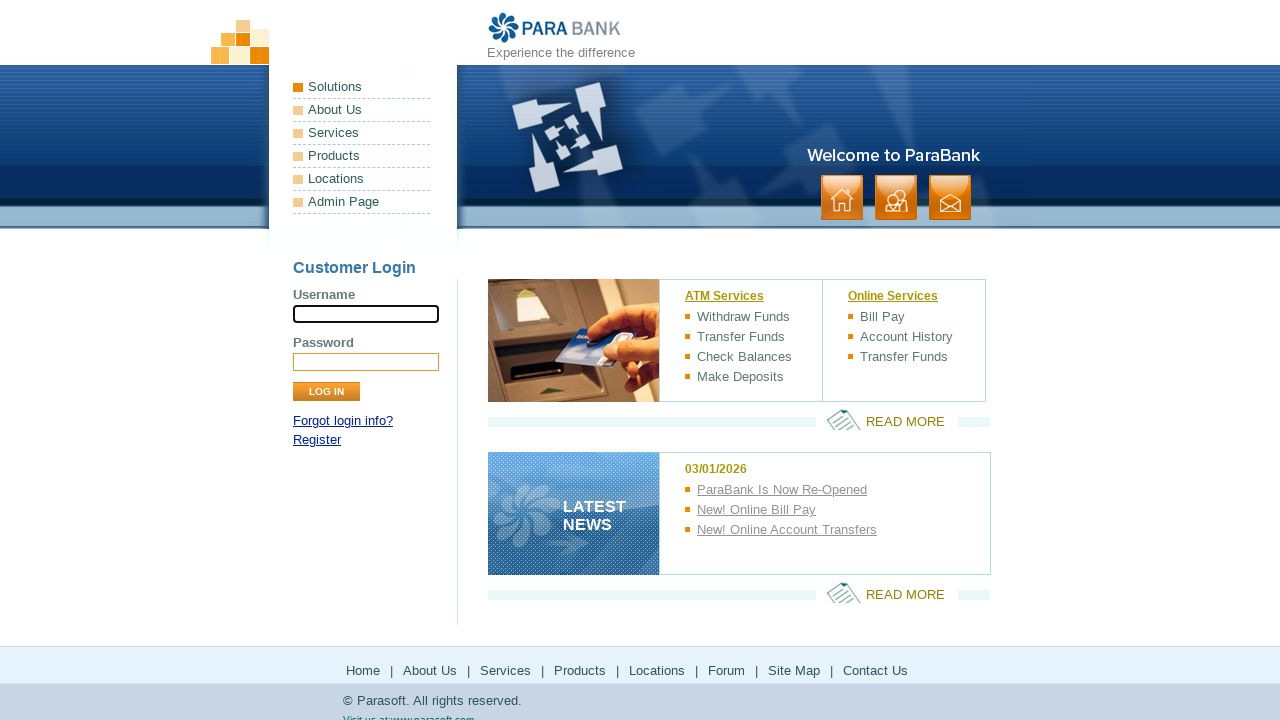

Clicked on Register link at (317, 440) on a:has-text("Register")
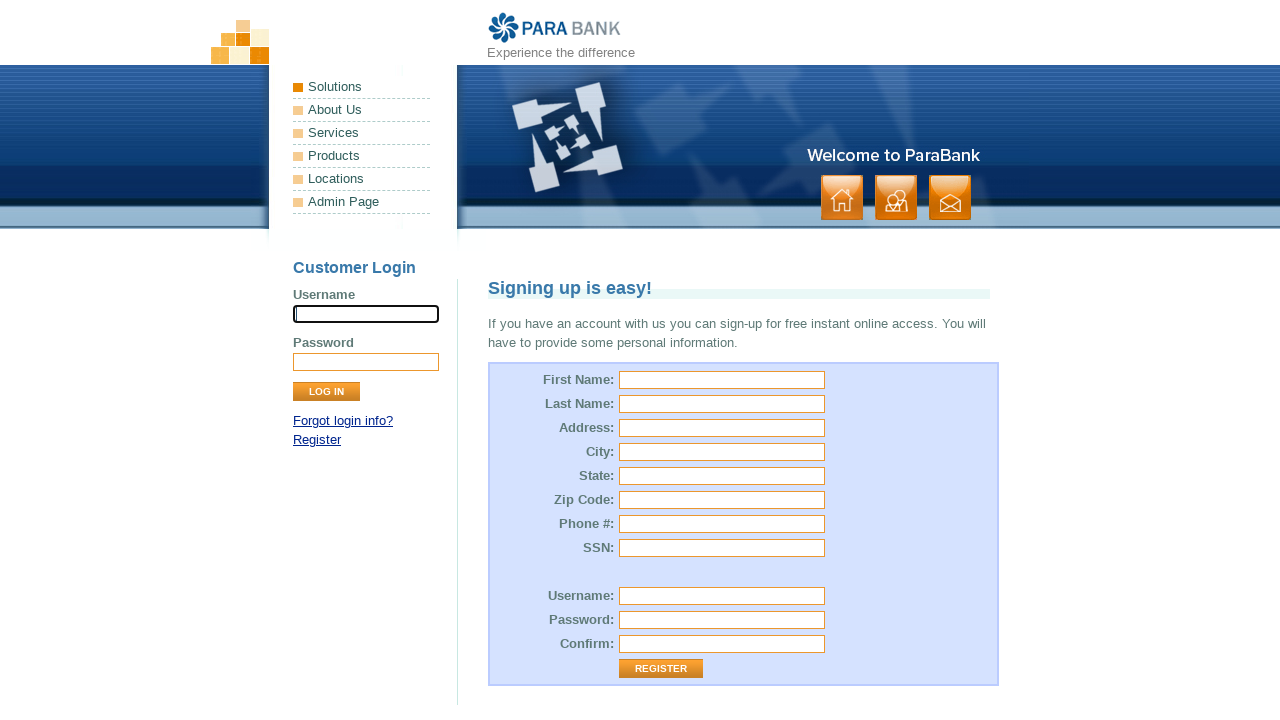

Register page loaded successfully
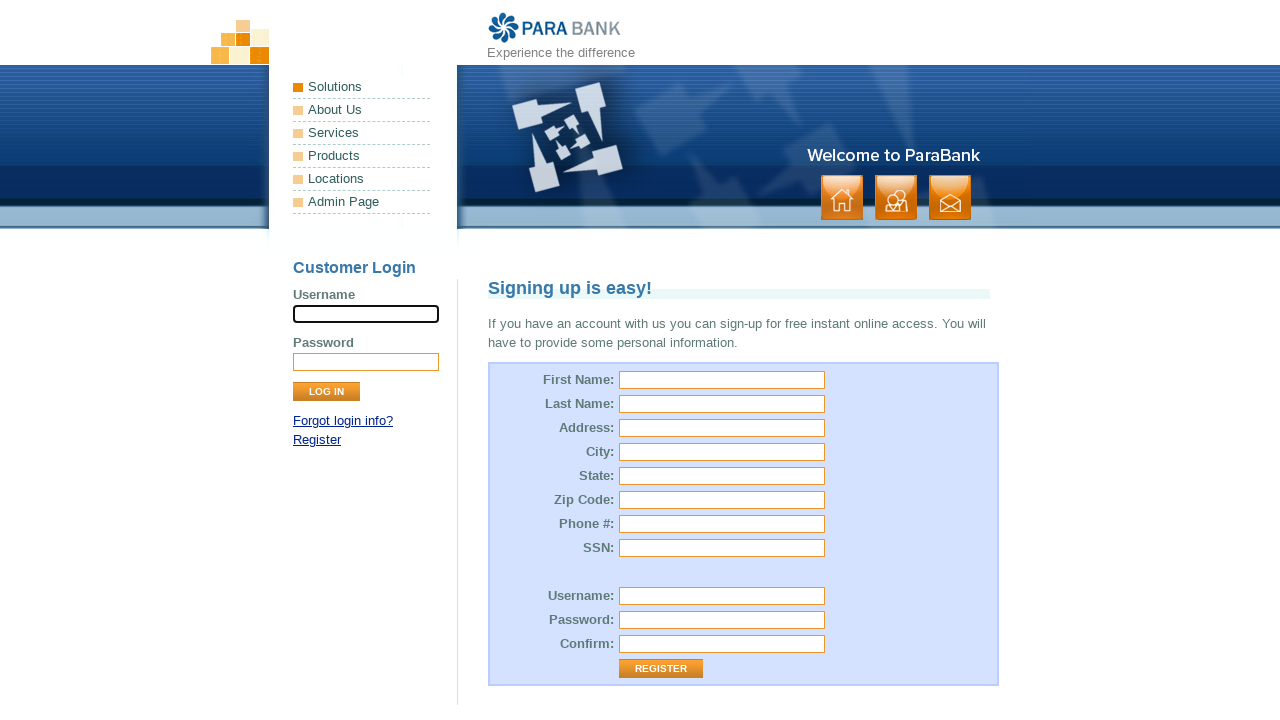

Filled password field with '123' on input[id="customer.password"]
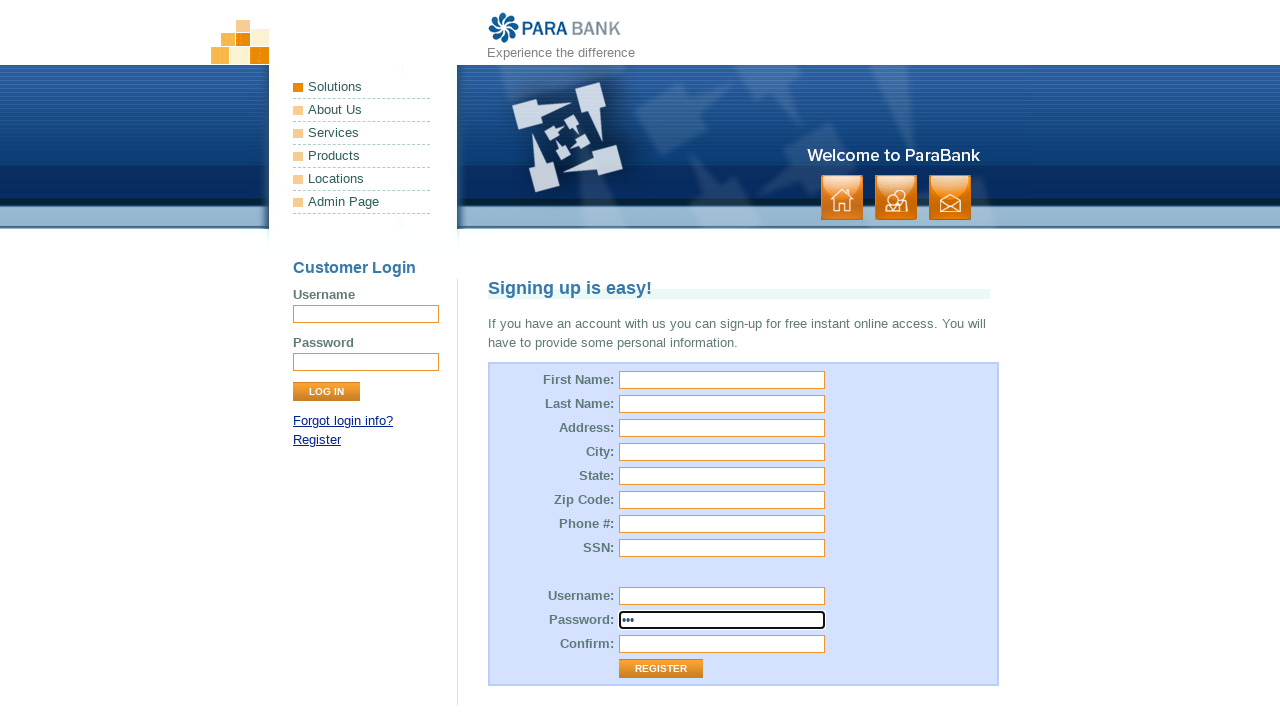

Filled password confirmation field with mismatched value '321' on #repeatedPassword
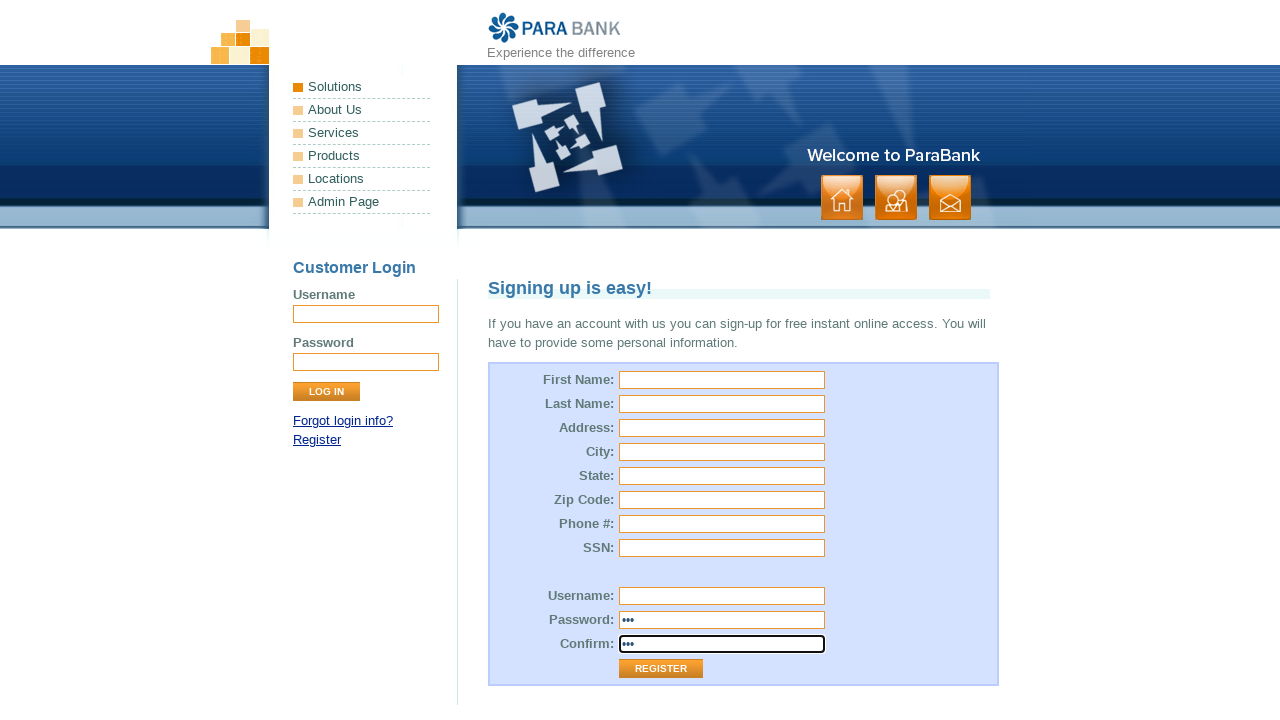

Clicked Register button to submit form at (661, 669) on input[value="Register"]
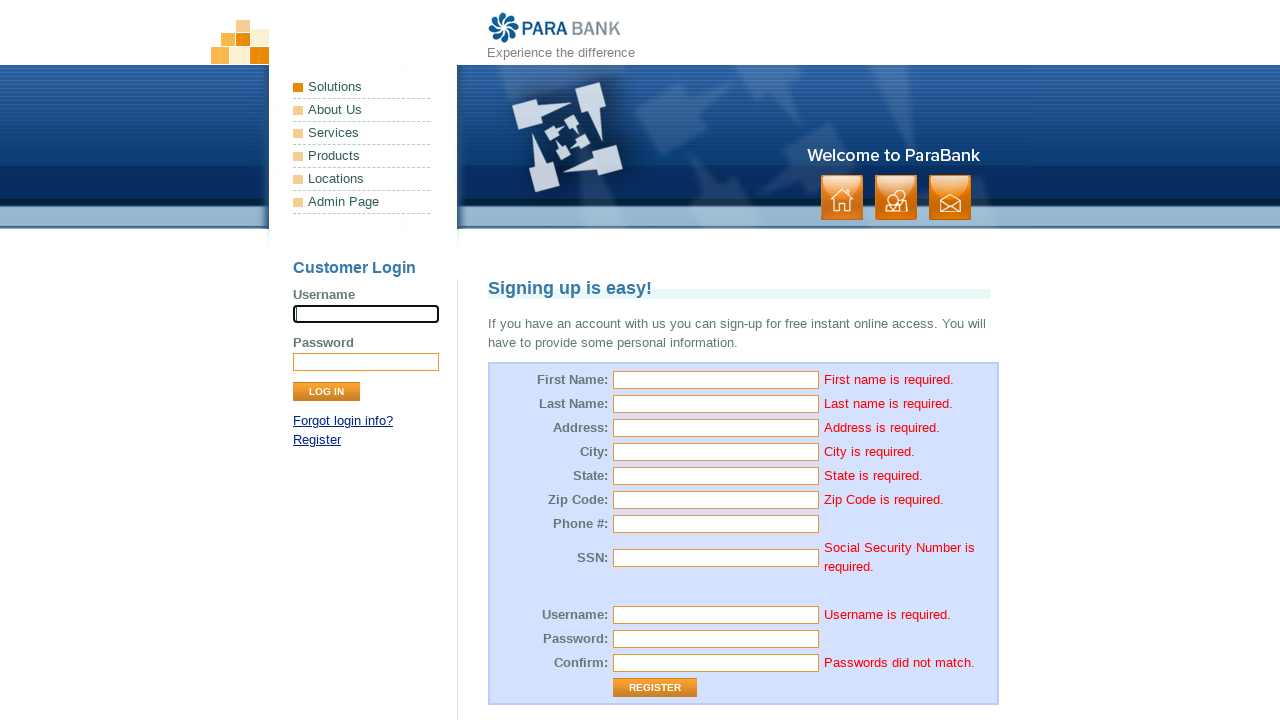

Password mismatch error message displayed
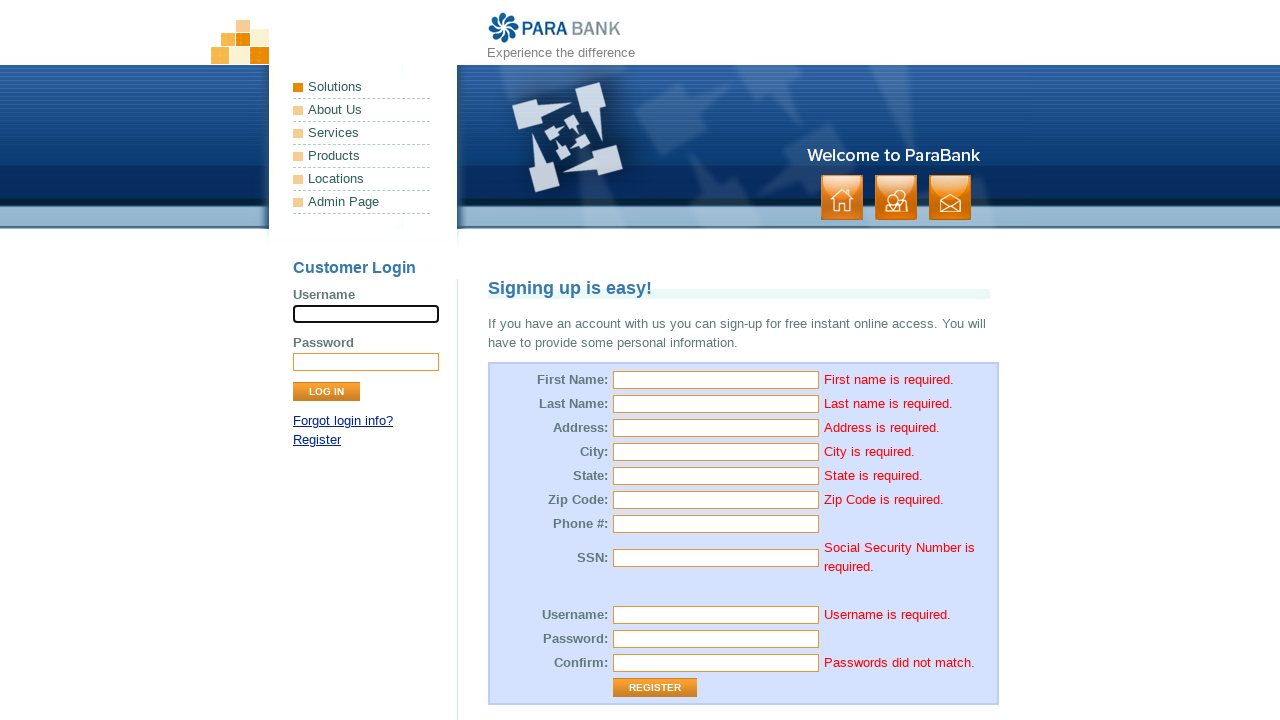

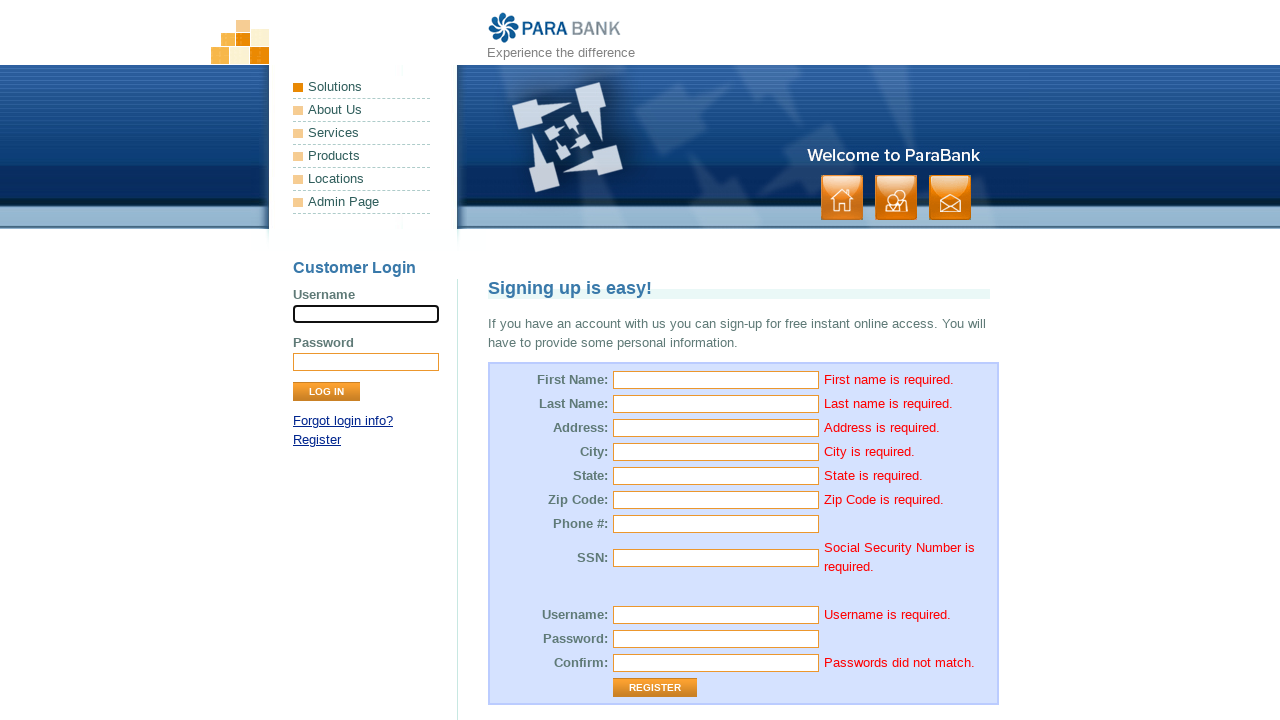